Verifies that the sixth table cell contains the correct label text "Generated password"

Starting URL: http://angel.net/~nic/passwd.sha1.1a.html

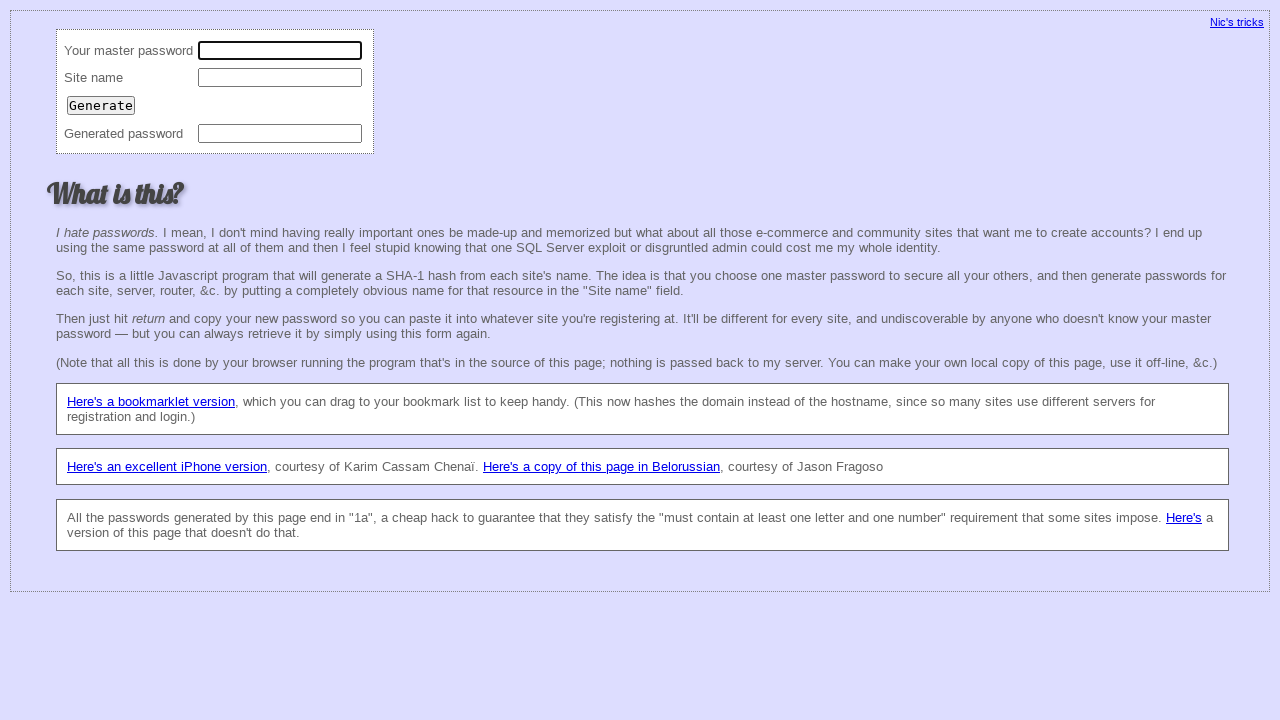

Located all td elements on the page
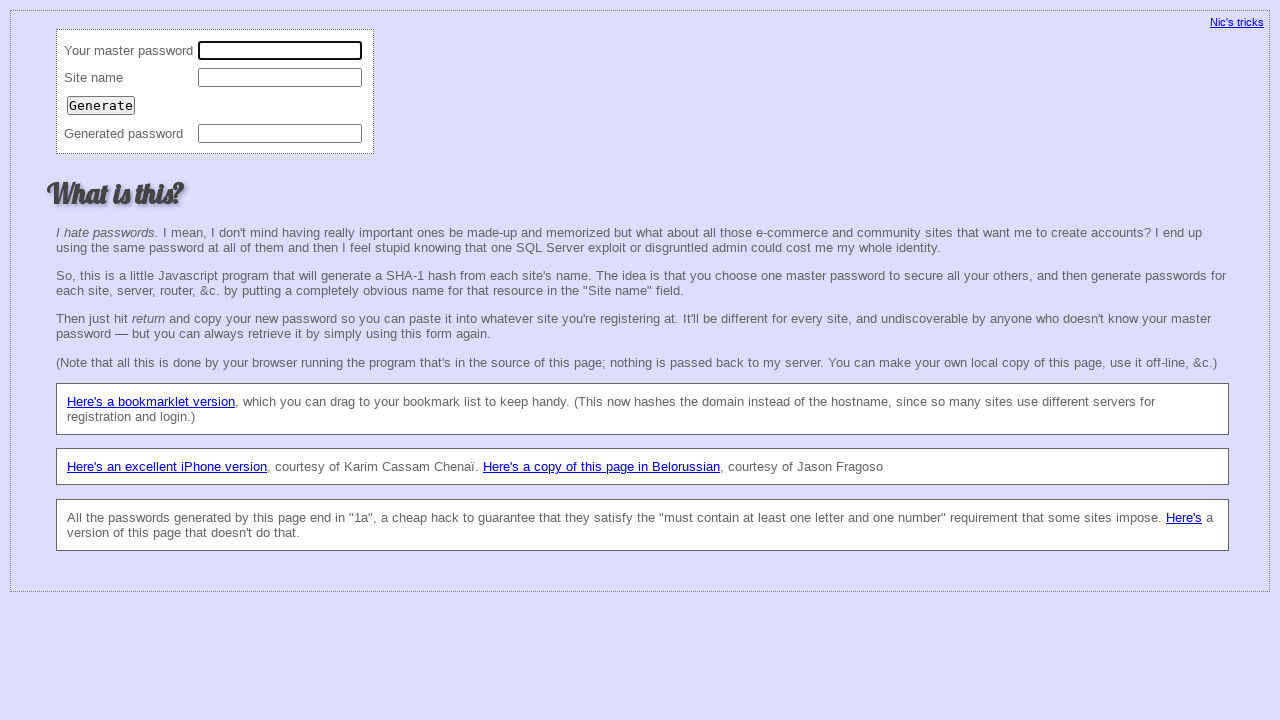

Retrieved text content from sixth table cell: 'Generated password'
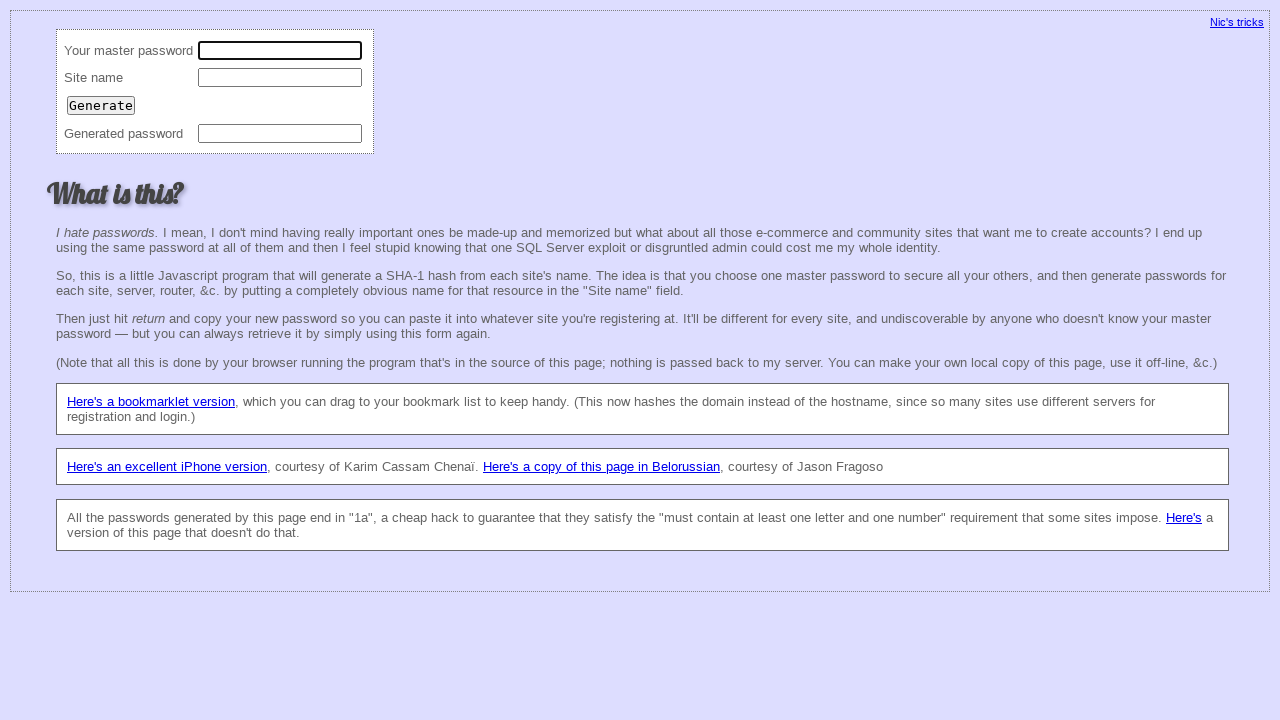

Verified sixth table cell contains correct label text 'Generated password'
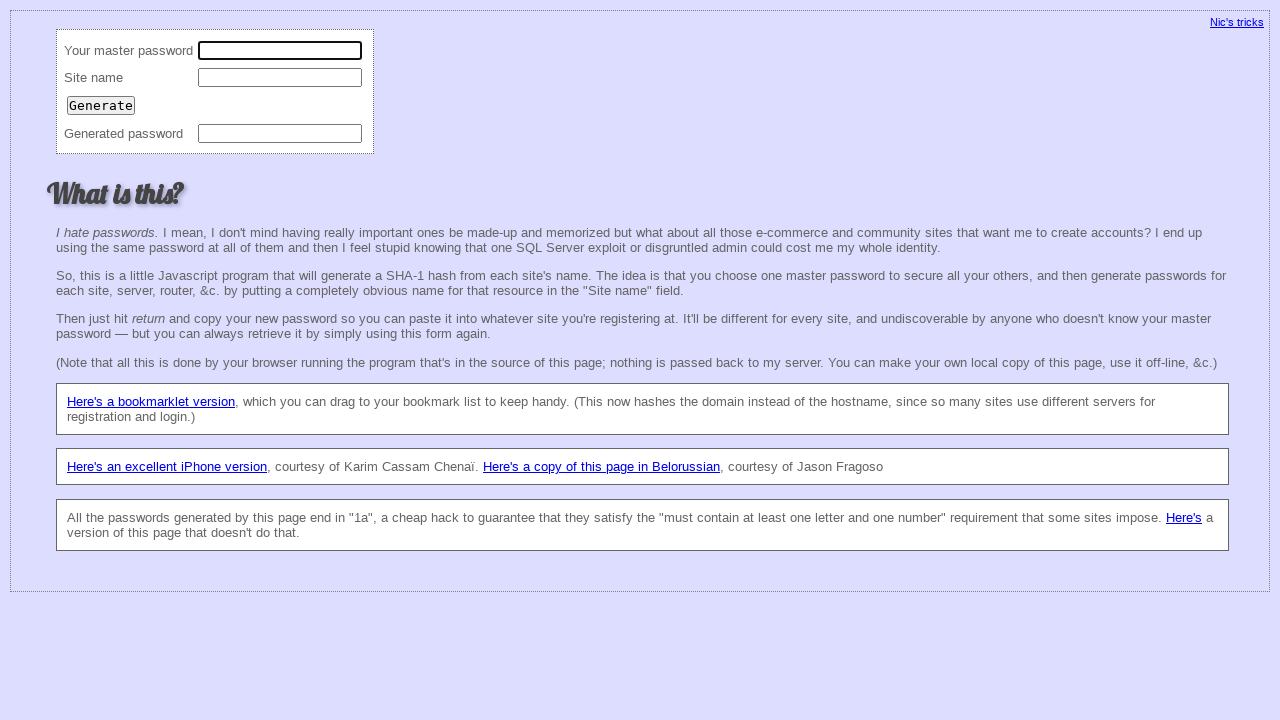

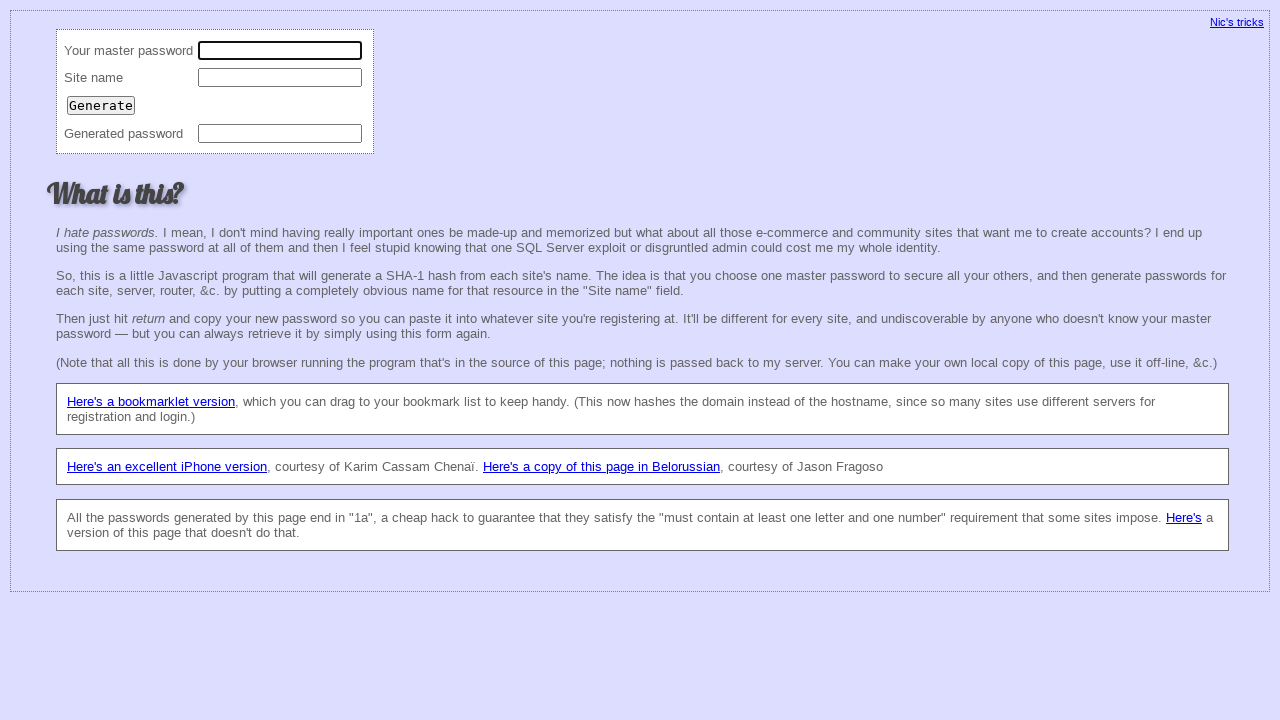